Tests navigation on Starbucks website by clicking on the Menu link and verifying the page navigates to the menu section

Starting URL: https://www.starbucks.com/

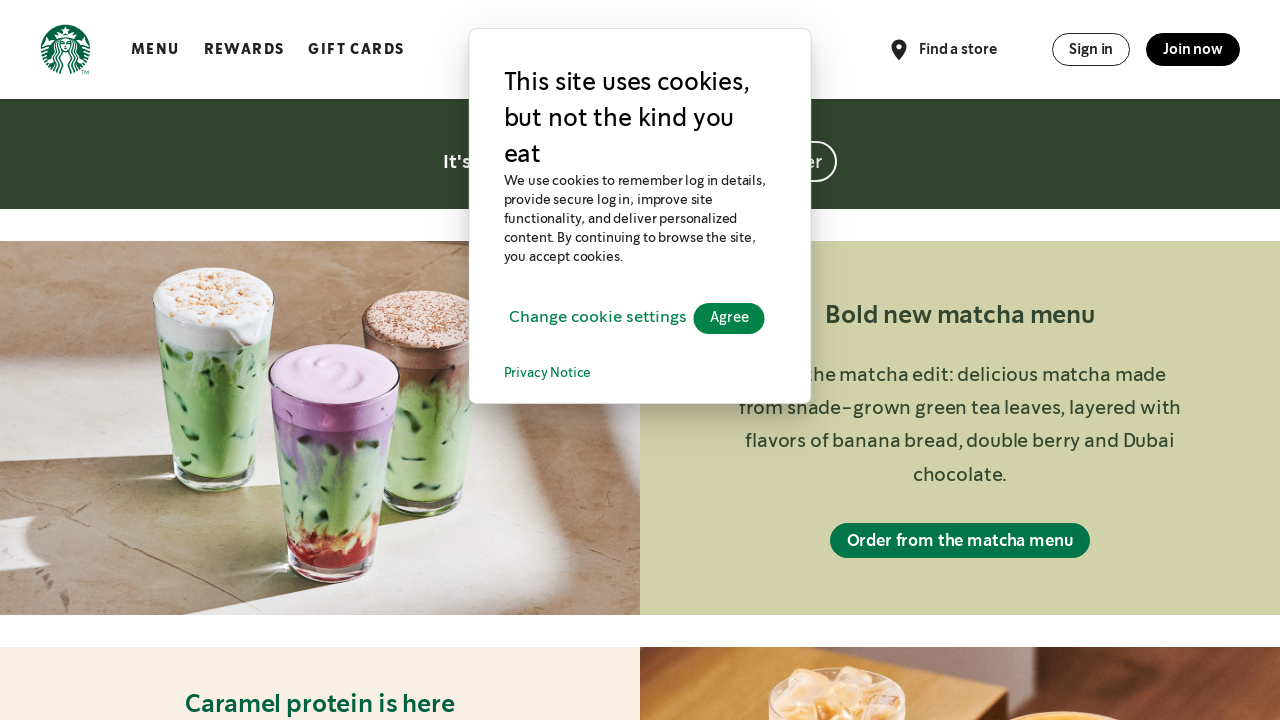

Clicked on Menu link at (155, 50) on text=Menu
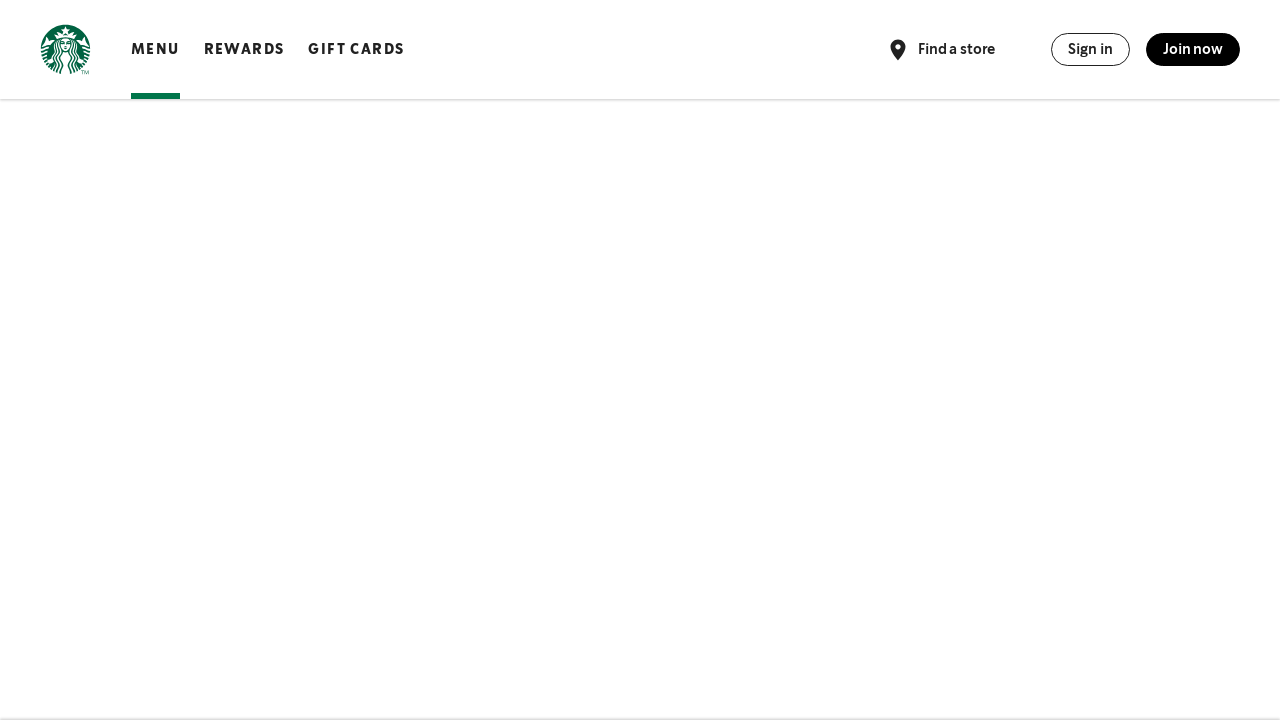

Navigation to menu page completed - verified URL is https://www.starbucks.com/menu
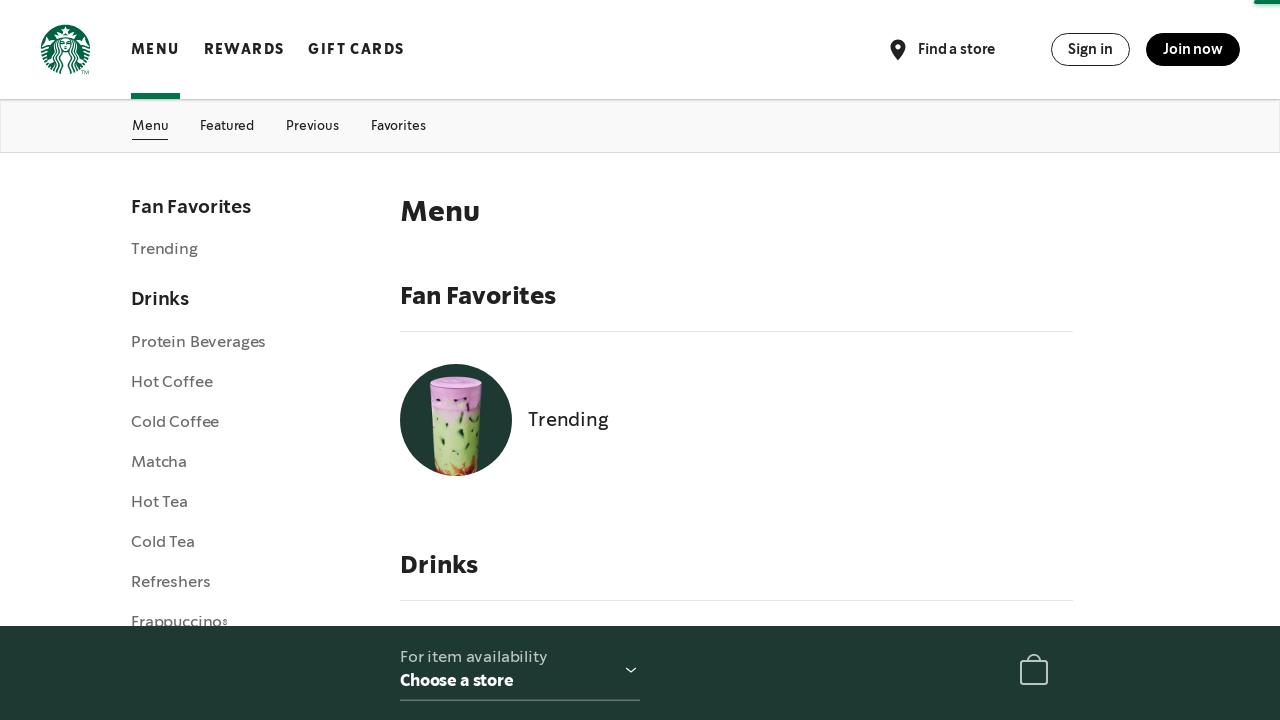

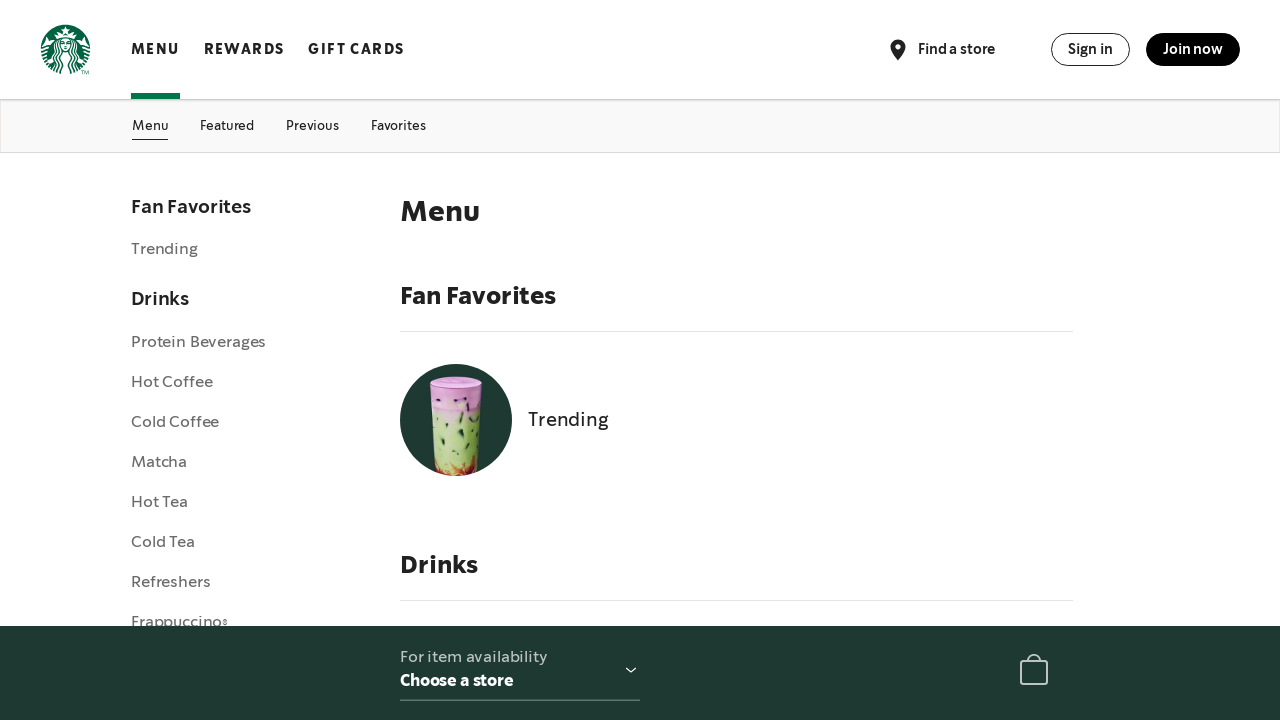